Tests dropdown selection functionality by selecting a year from the date of birth dropdown using index selection

Starting URL: https://demo.automationtesting.in/Register.html

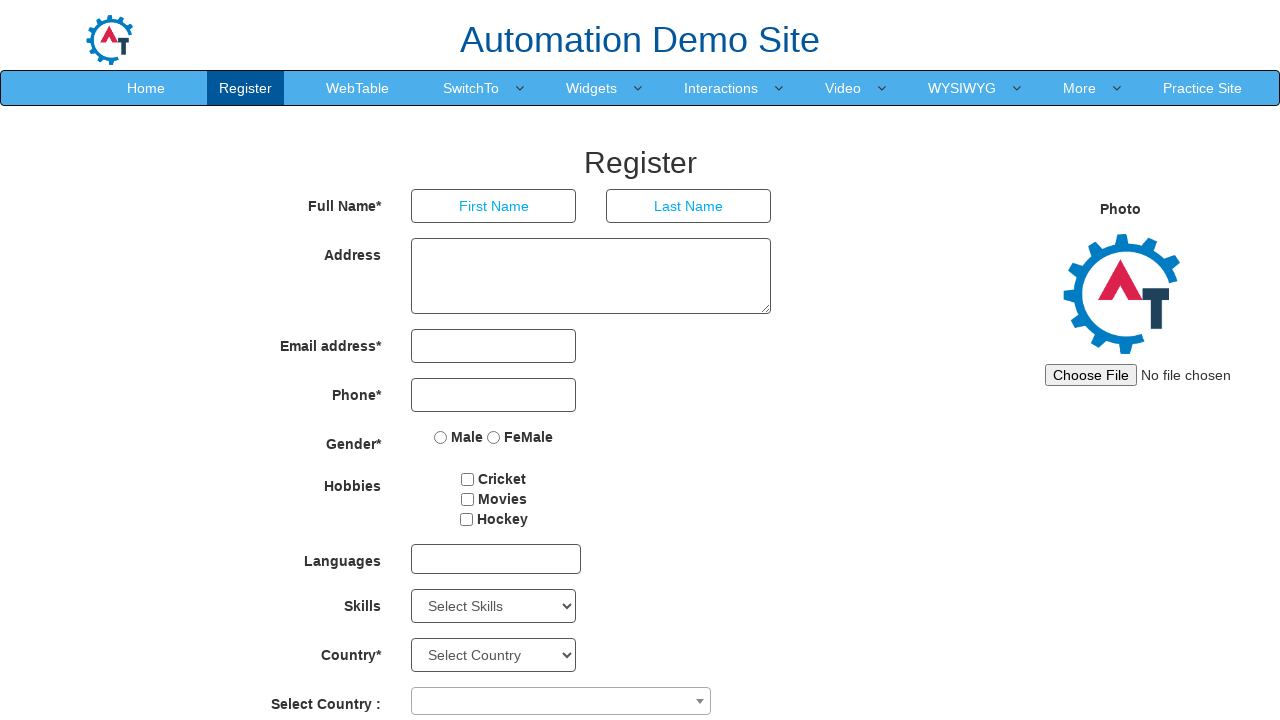

Navigated to registration page
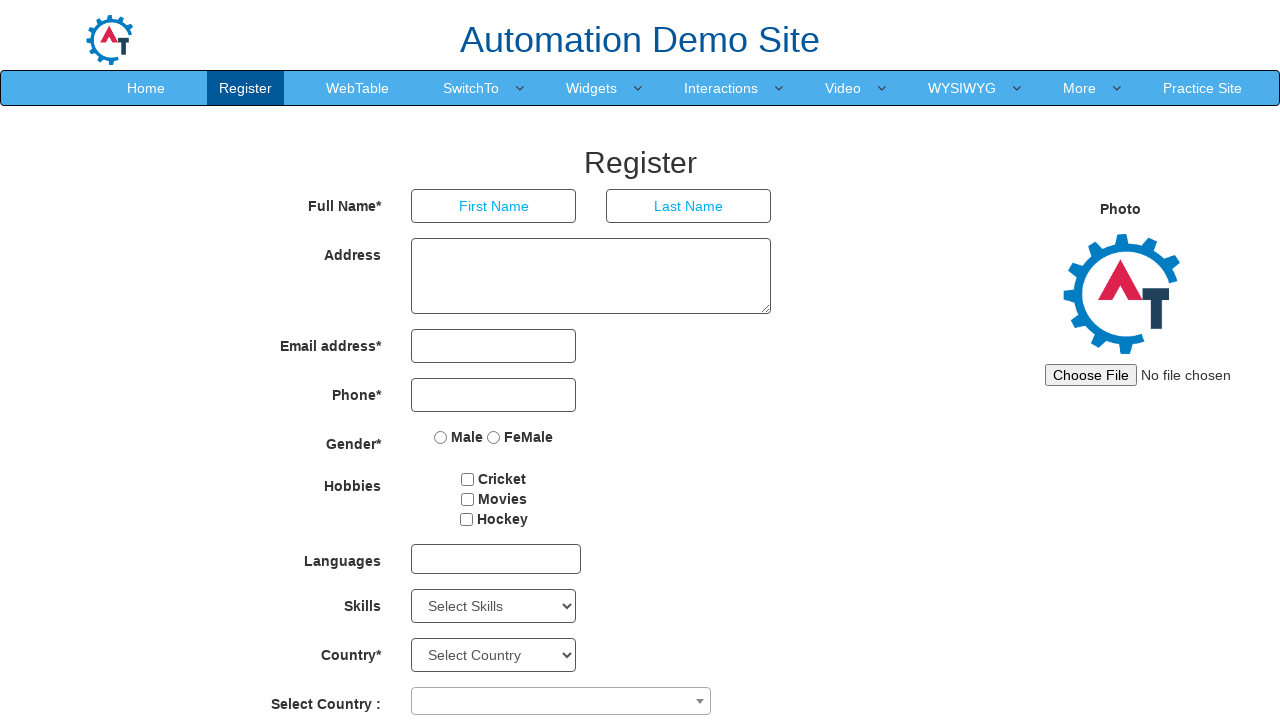

Selected year from date of birth dropdown using index 1 on #yearbox
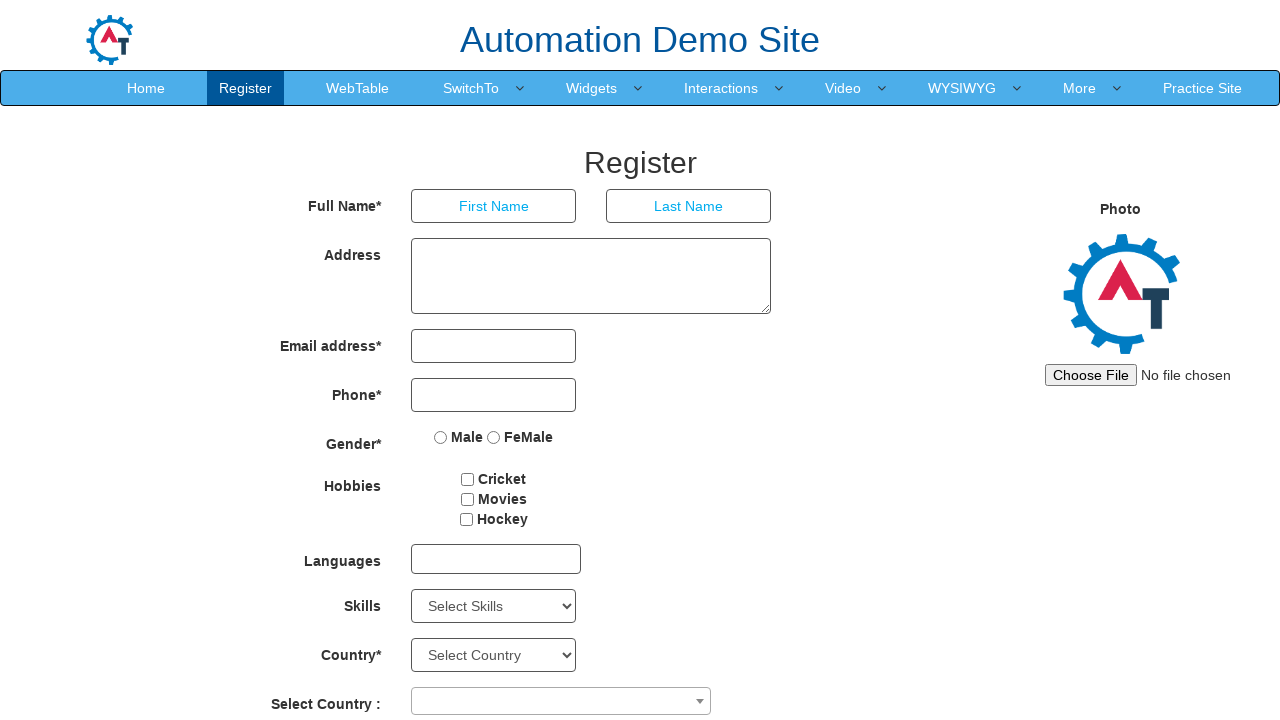

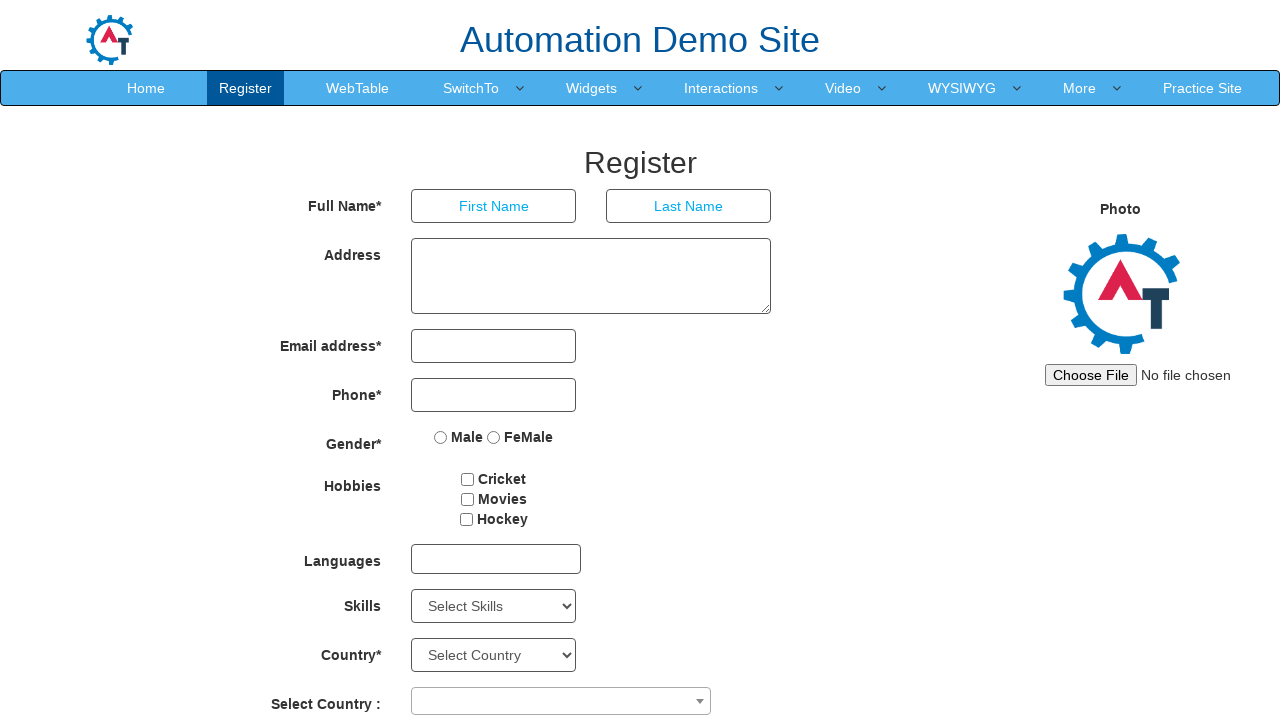